Tests product quantity functionality by viewing a product, setting quantity, adding to cart, and verifying the quantity in cart

Starting URL: https://automationexercise.com/

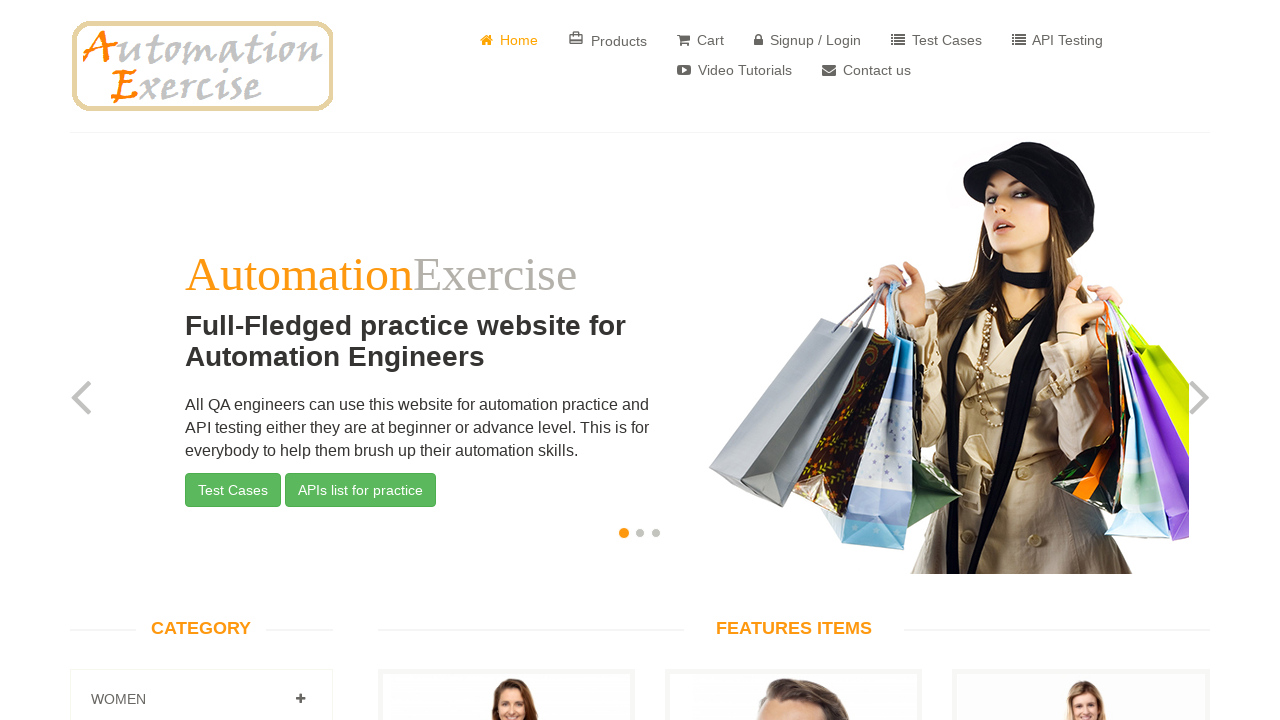

Clicked first 'View Product' link at (506, 361) on internal:role=link[name="View Product"i] >> nth=0
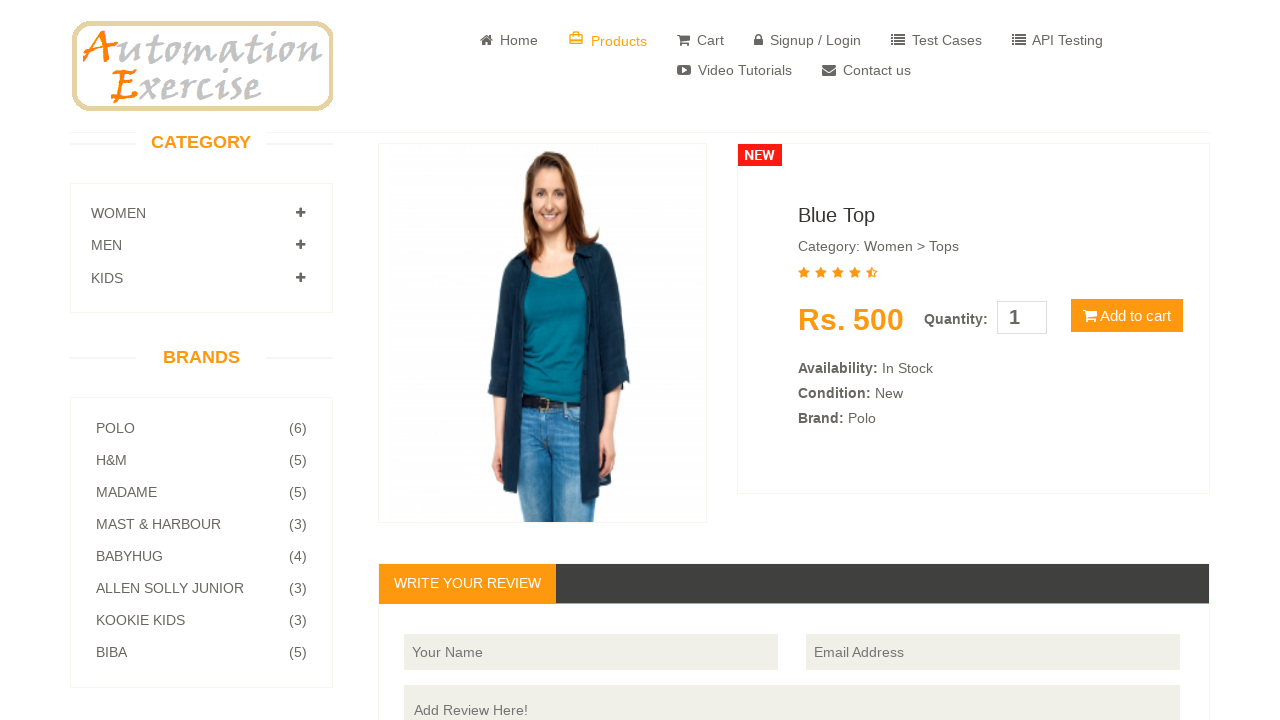

Product information section loaded
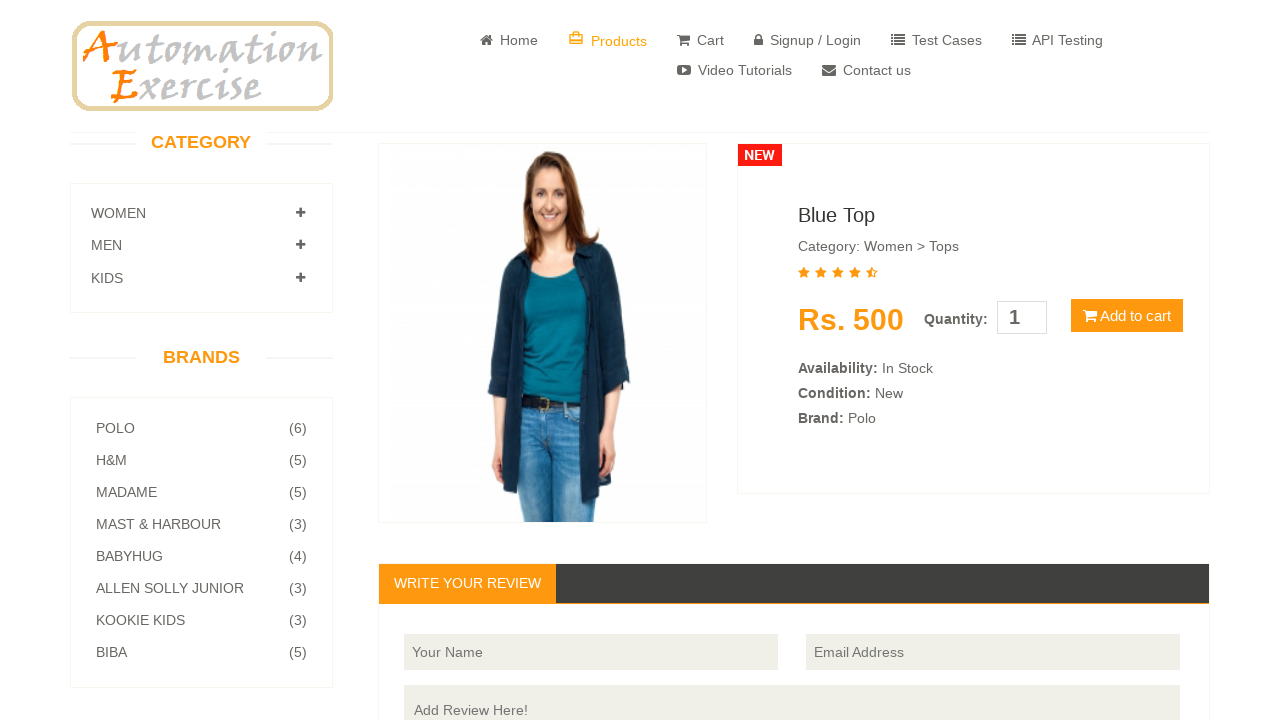

Set product quantity to 4 on #quantity
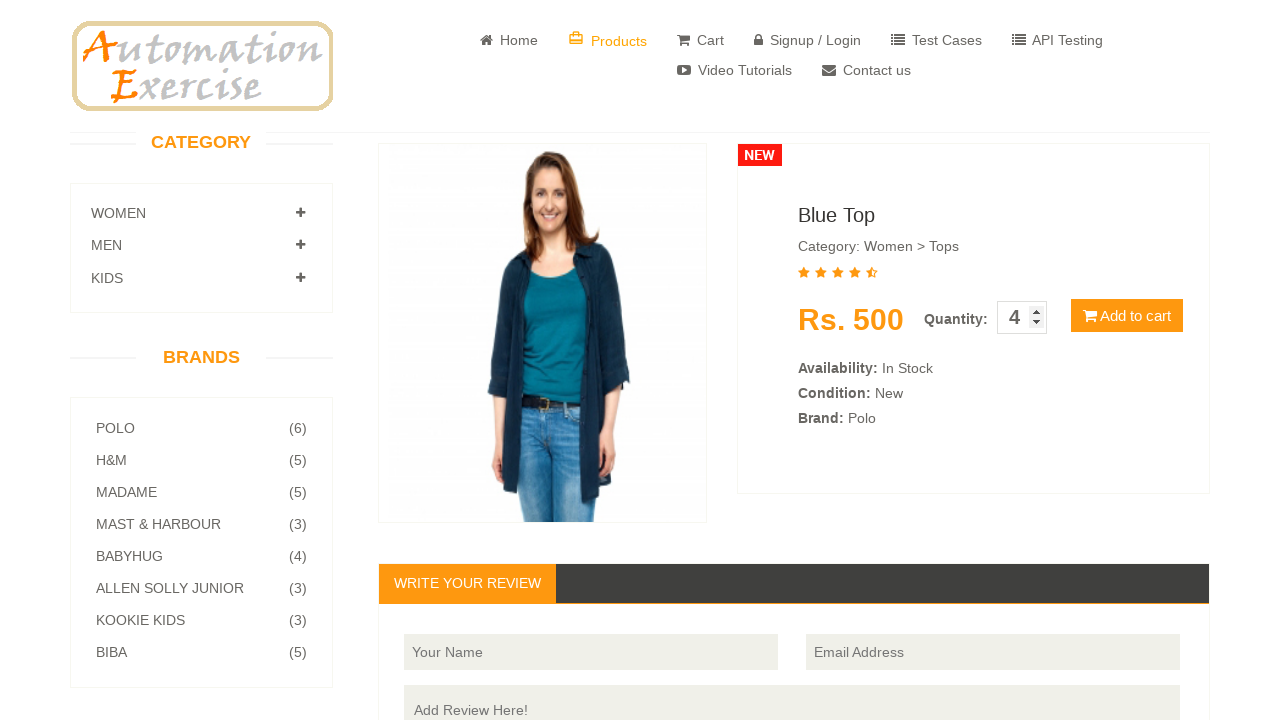

Clicked 'Add to cart' button at (1127, 316) on internal:role=button[name="Add to cart"i]
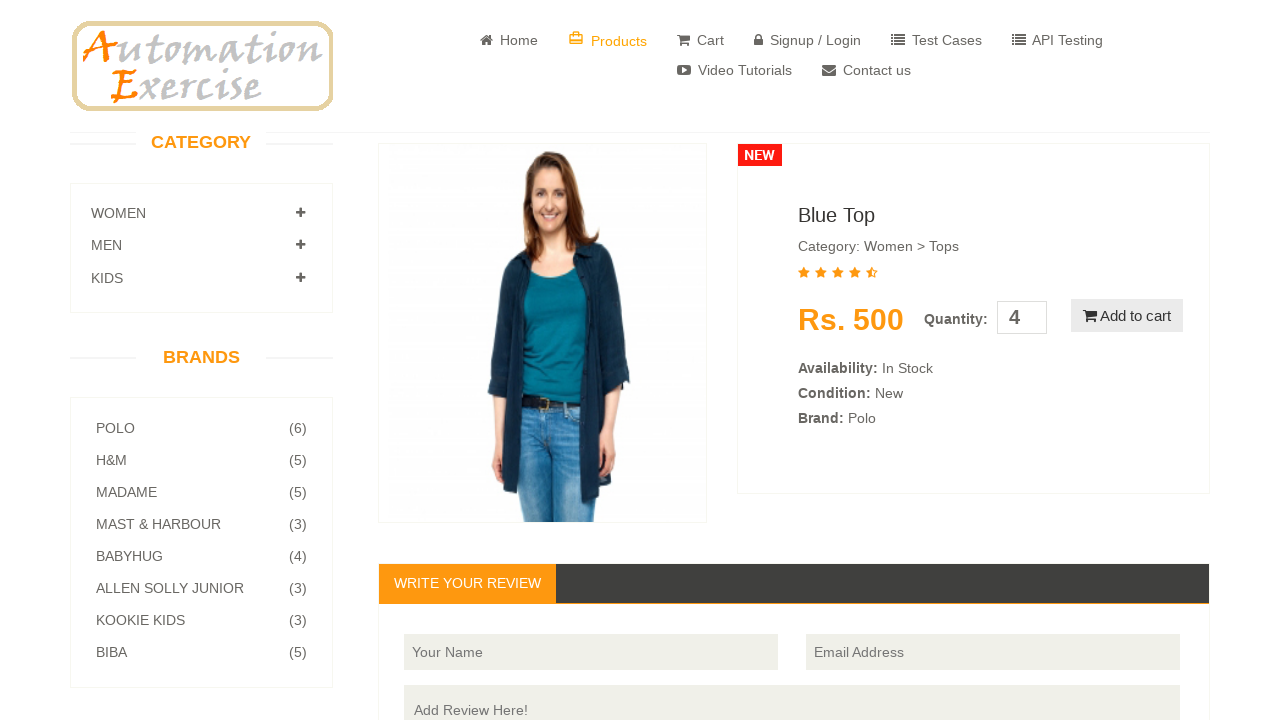

Clicked 'View Cart' link at (640, 242) on internal:role=link[name="View Cart"i]
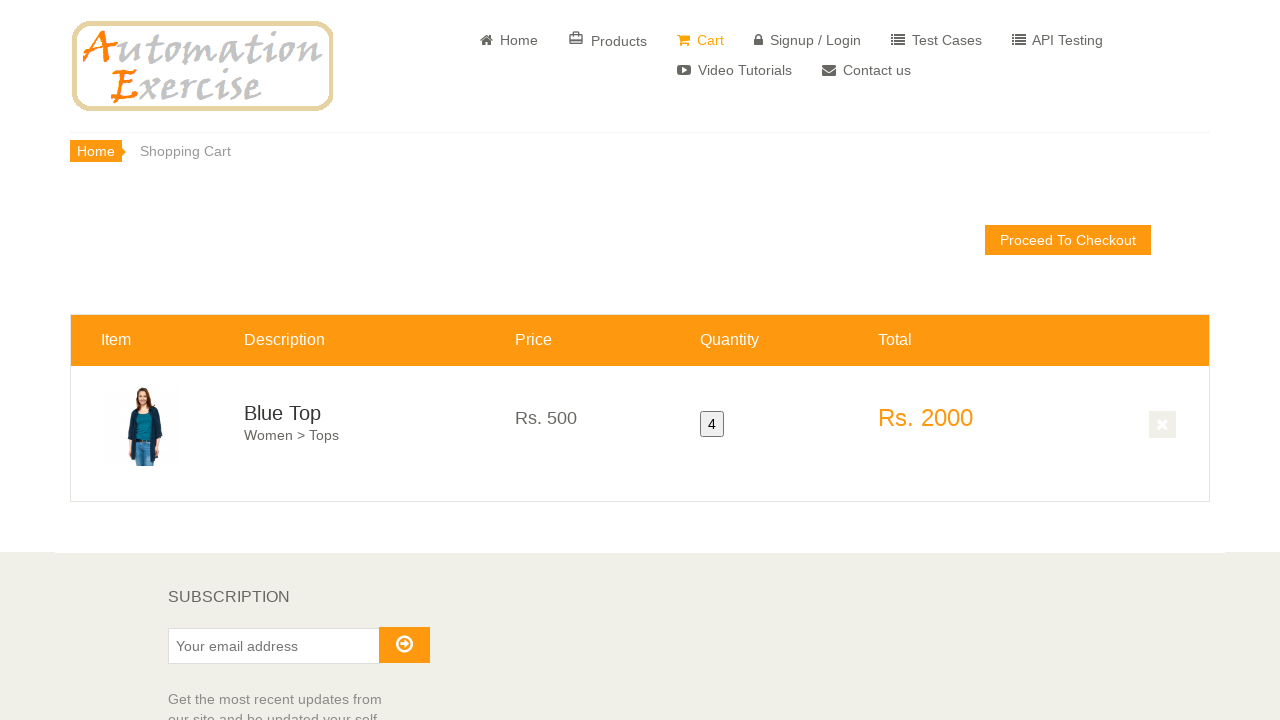

Cart table loaded with product quantity 4 visible
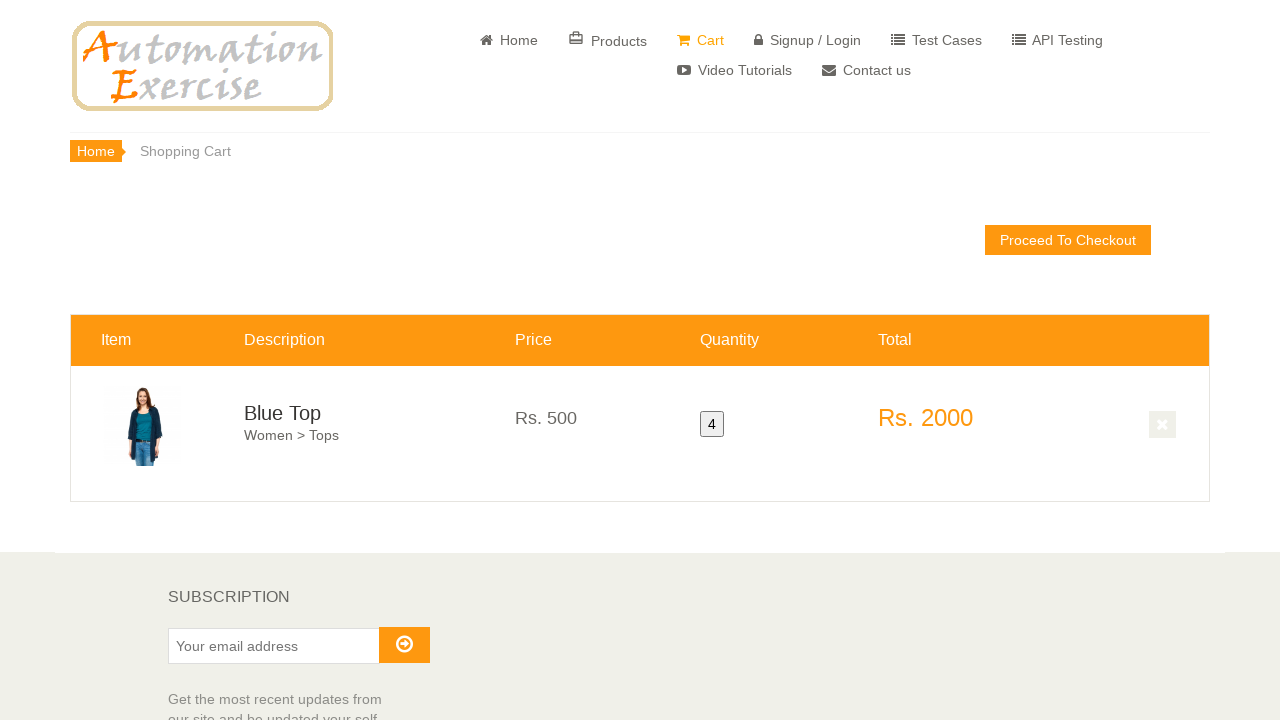

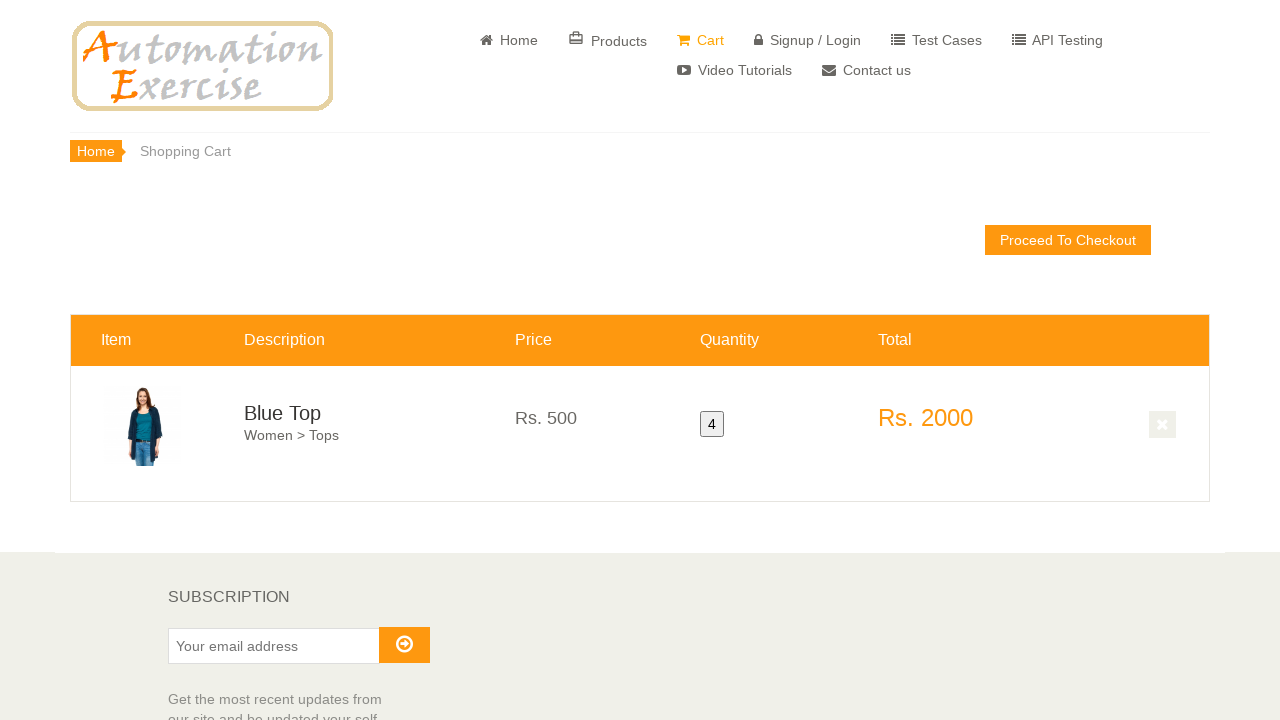